Navigates to a comparison table example page and verifies that a specific price element is displayed

Starting URL: https://supsystic.com/example/comparison-example/

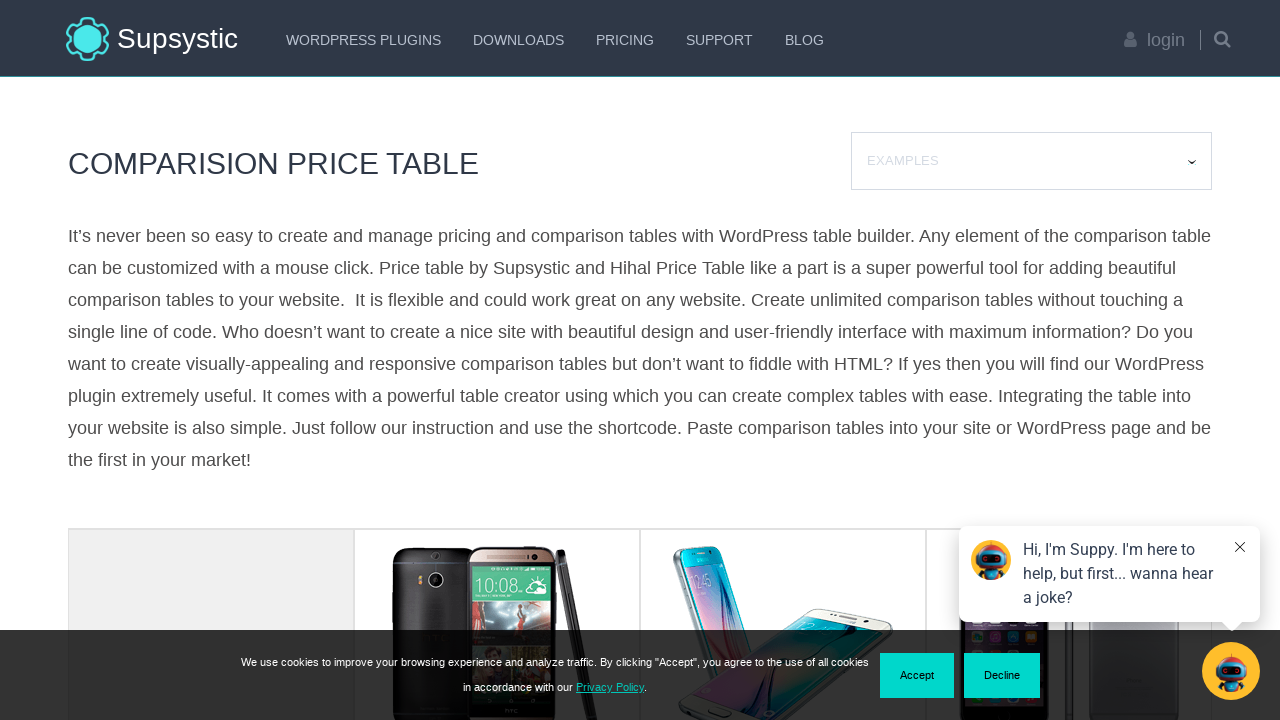

Navigated to comparison table example page
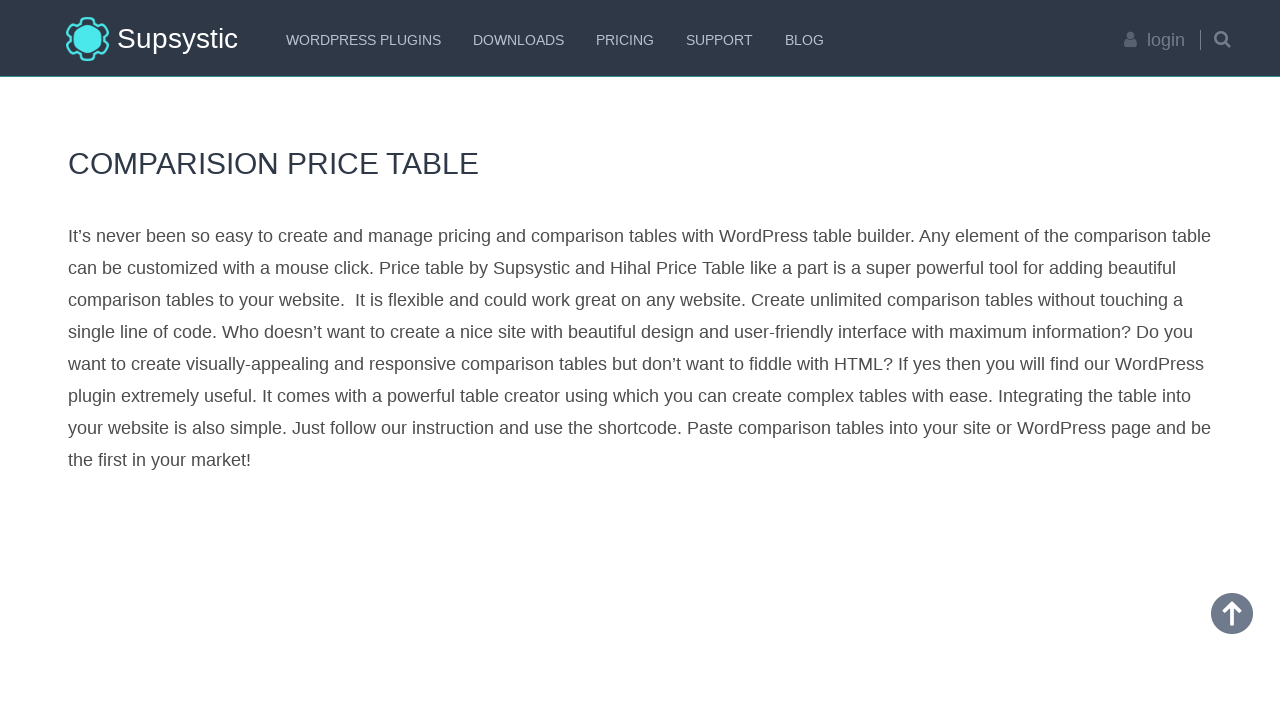

Price element '$959.00' is visible and loaded
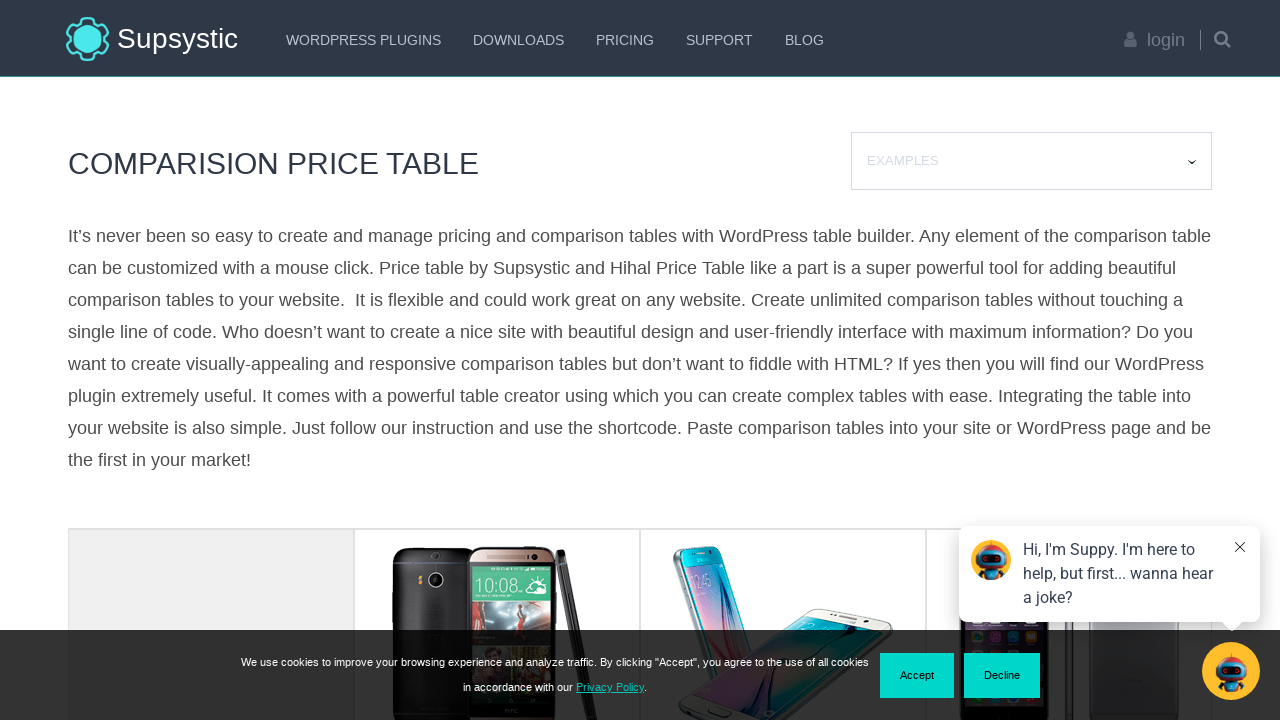

Retrieved price text content: $959.00
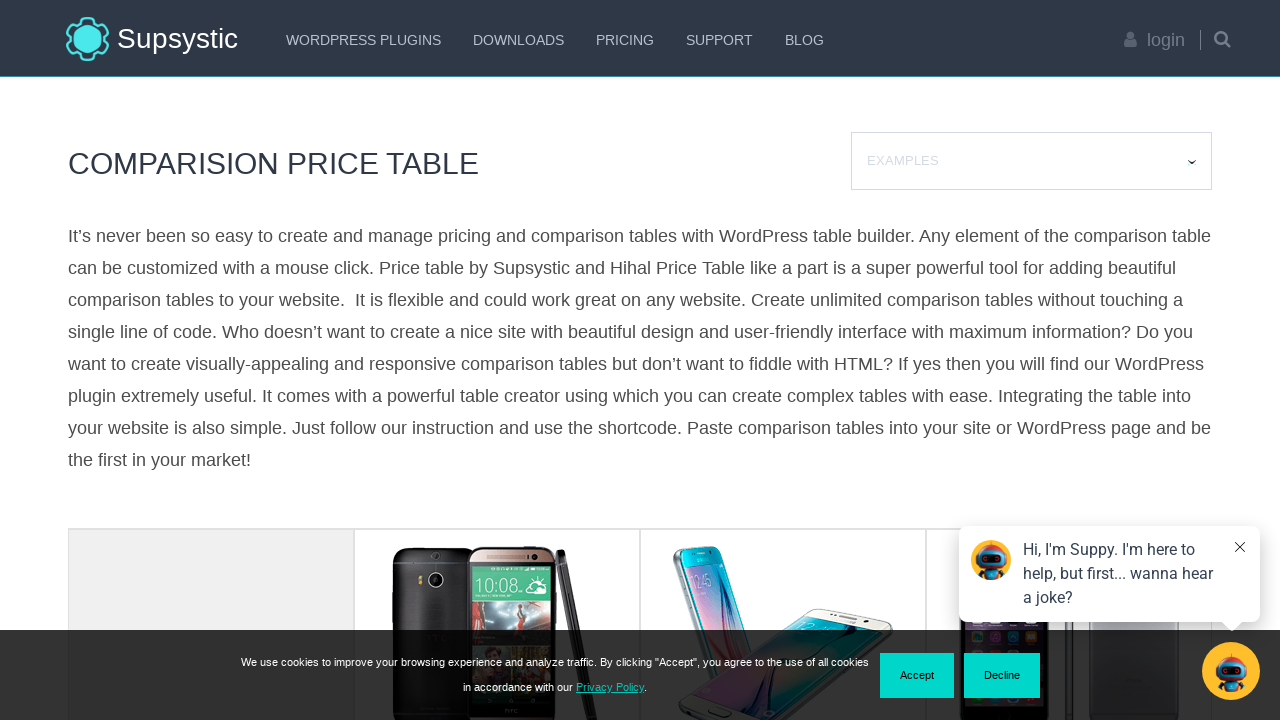

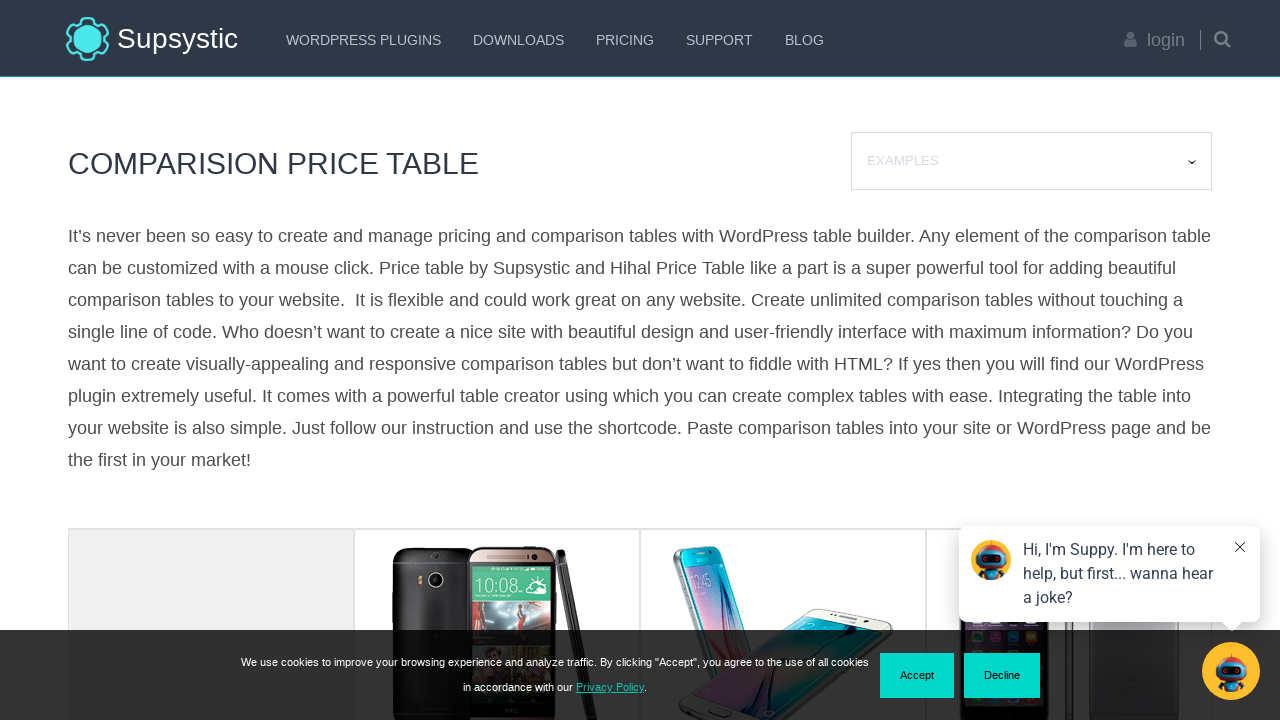